Tests the AngularJS homepage's interactive greeting feature by entering a name and verifying the personalized greeting message appears

Starting URL: https://angularjs.org/

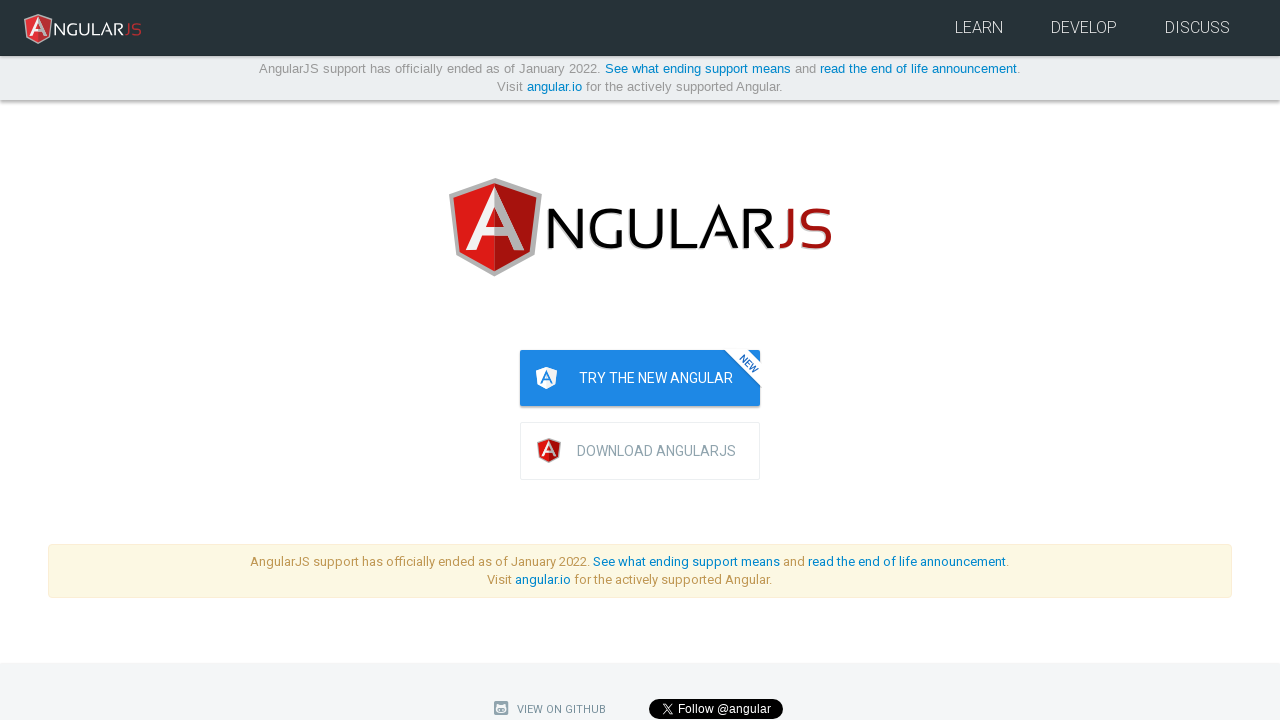

Entered 'TestUser123' in the name input field on input[ng-model='yourName']
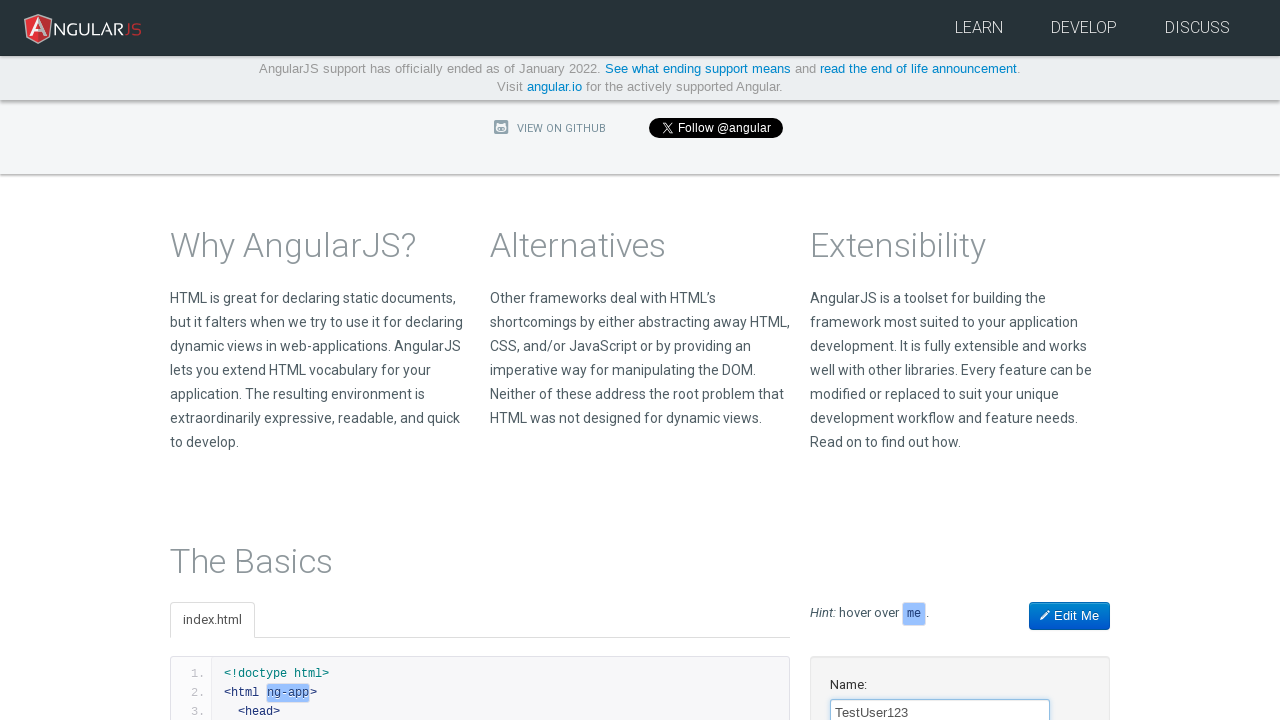

Verified personalized greeting message 'Hello TestUser123!' appeared
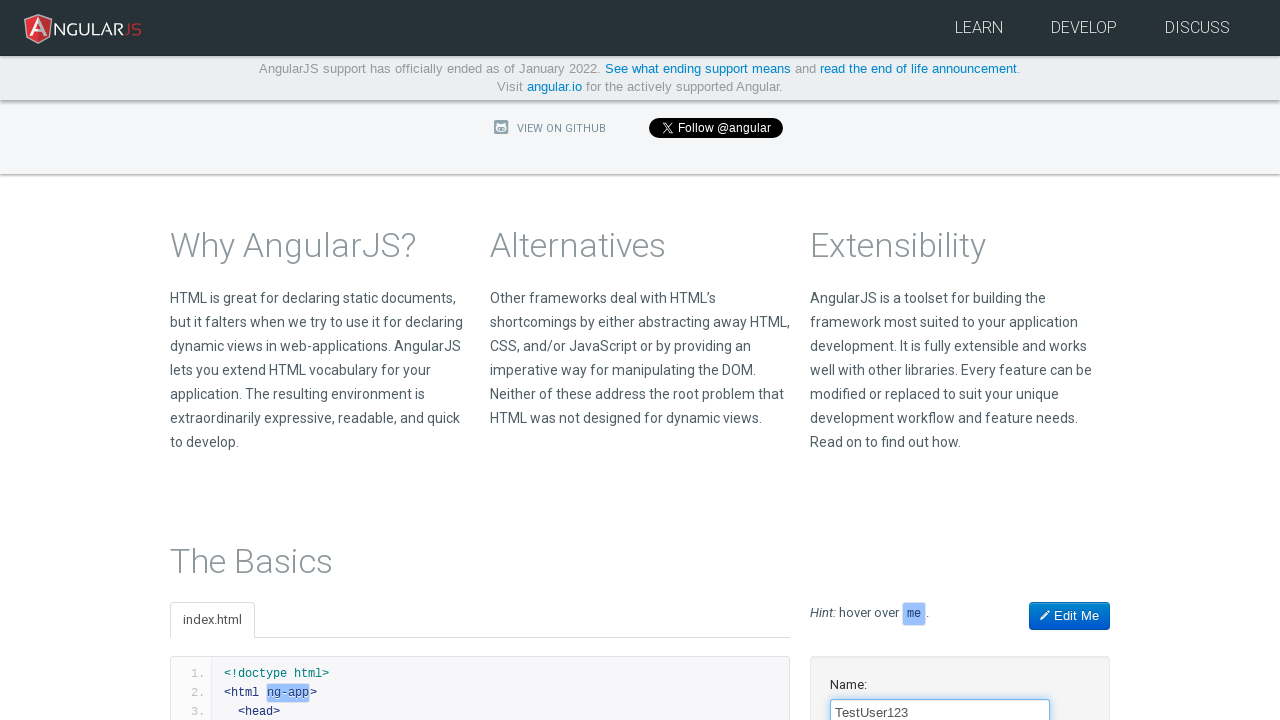

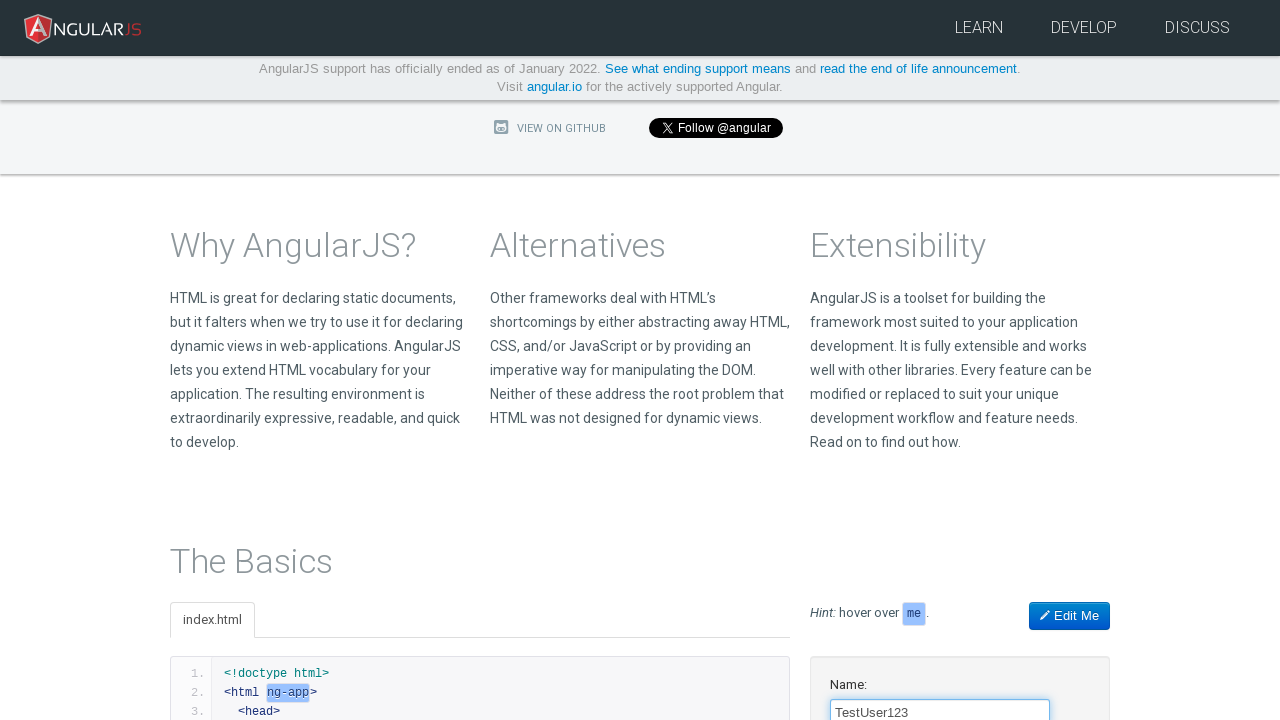